Demonstrates e-commerce locators by navigating to DemoBlaze, viewing products, clicking on a specific product (Samsung Galaxy S6), viewing its details, and adding it to the cart.

Starting URL: https://demoblaze.com/

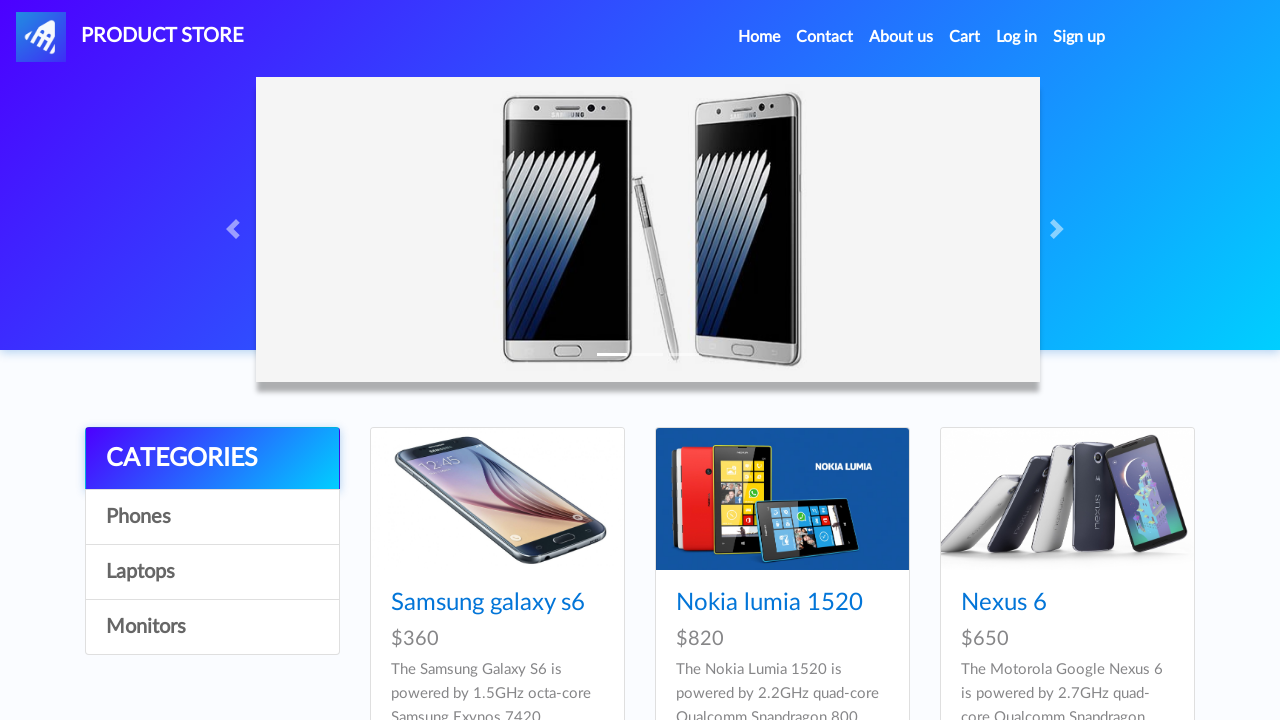

Product grid loaded on DemoBlaze
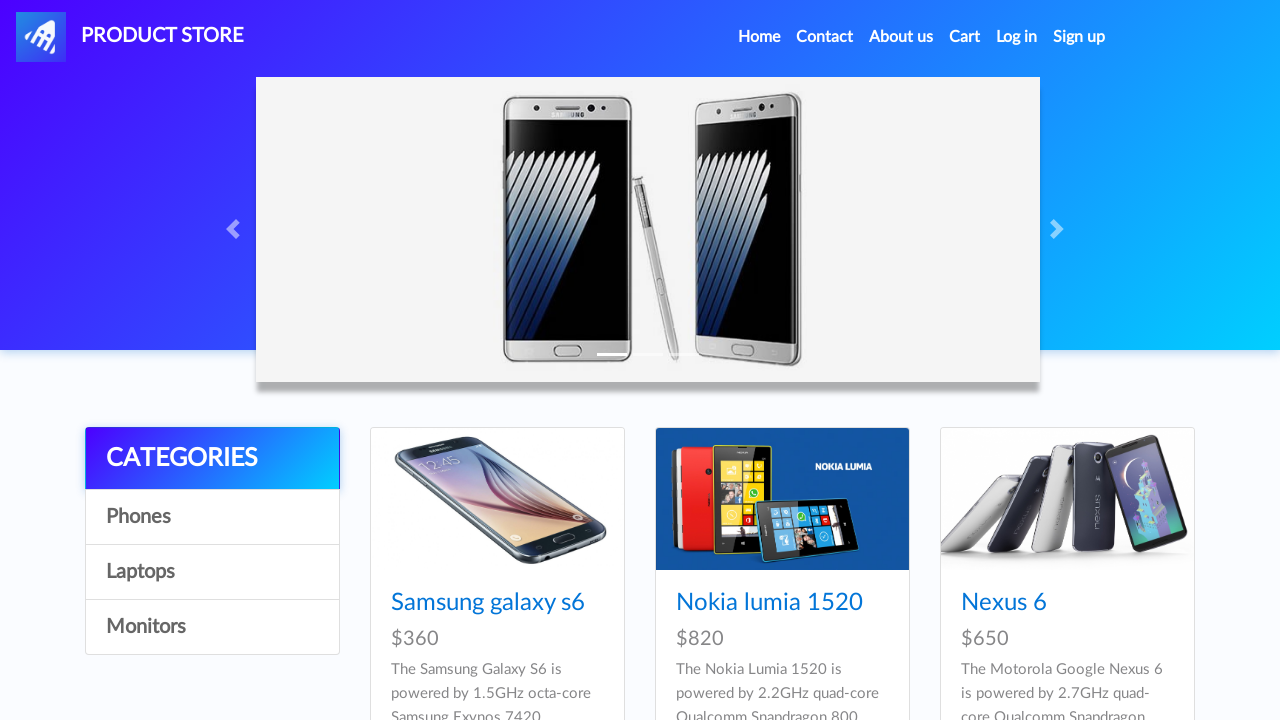

Clicked on Samsung Galaxy S6 product at (488, 603) on .card-title a:has-text("Samsung galaxy s6")
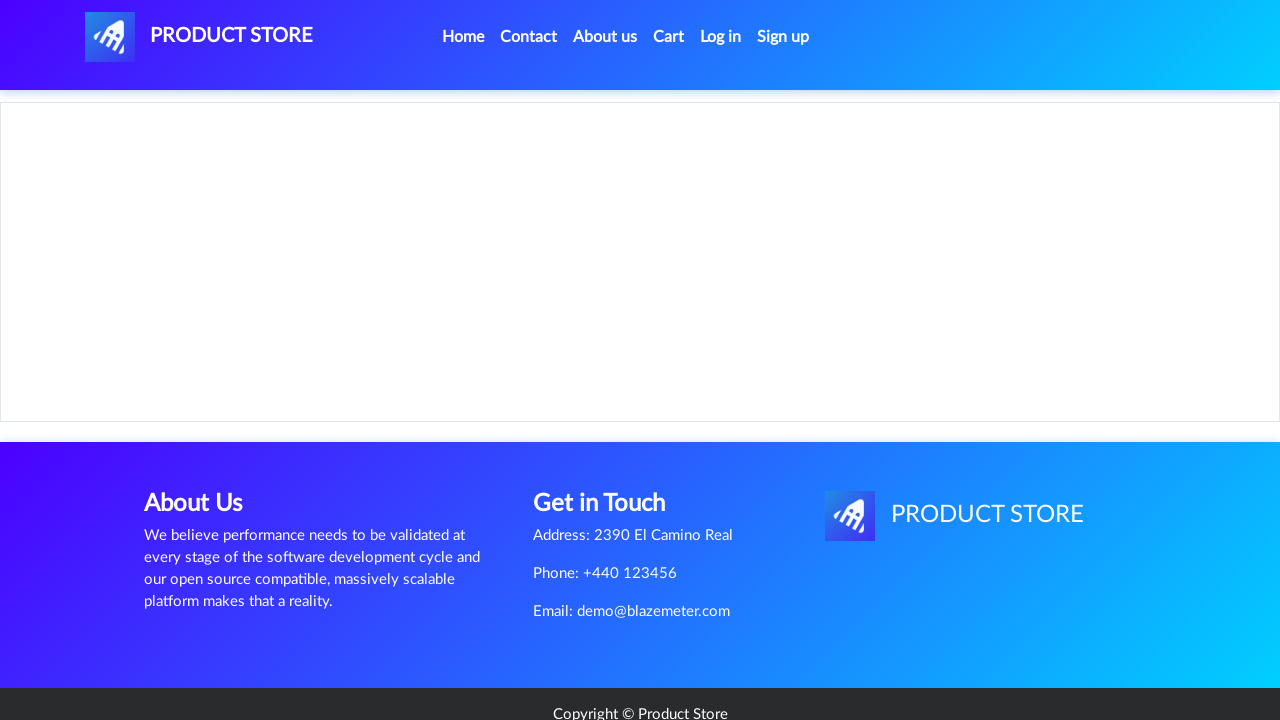

Product detail page loaded
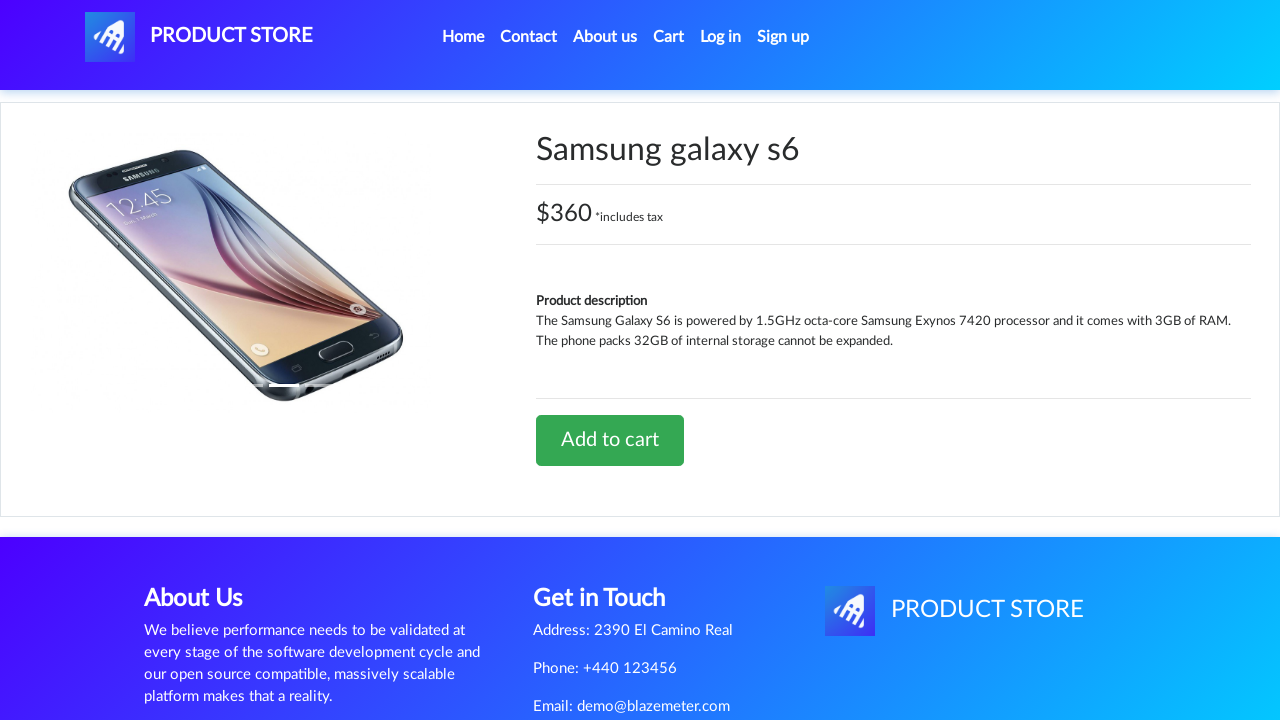

Set up dialog handler to dismiss alerts
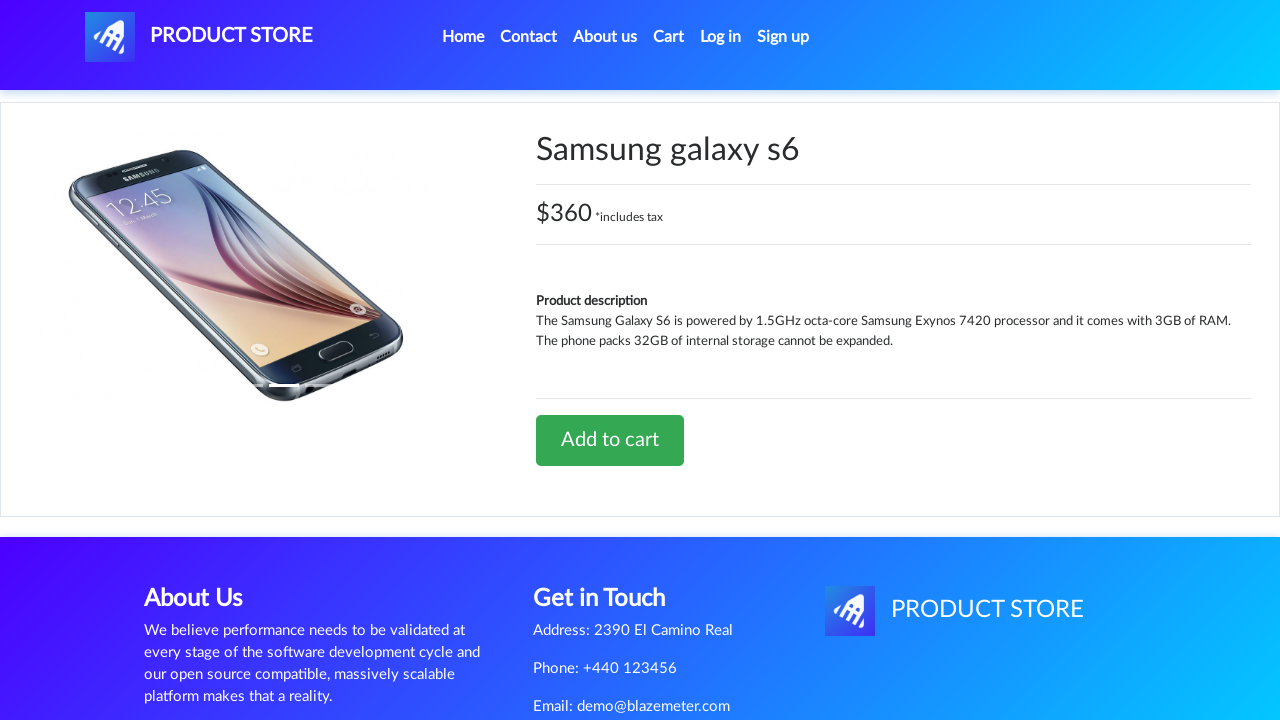

Clicked 'Add to cart' button for Samsung Galaxy S6 at (610, 440) on a:has-text("Add to cart")
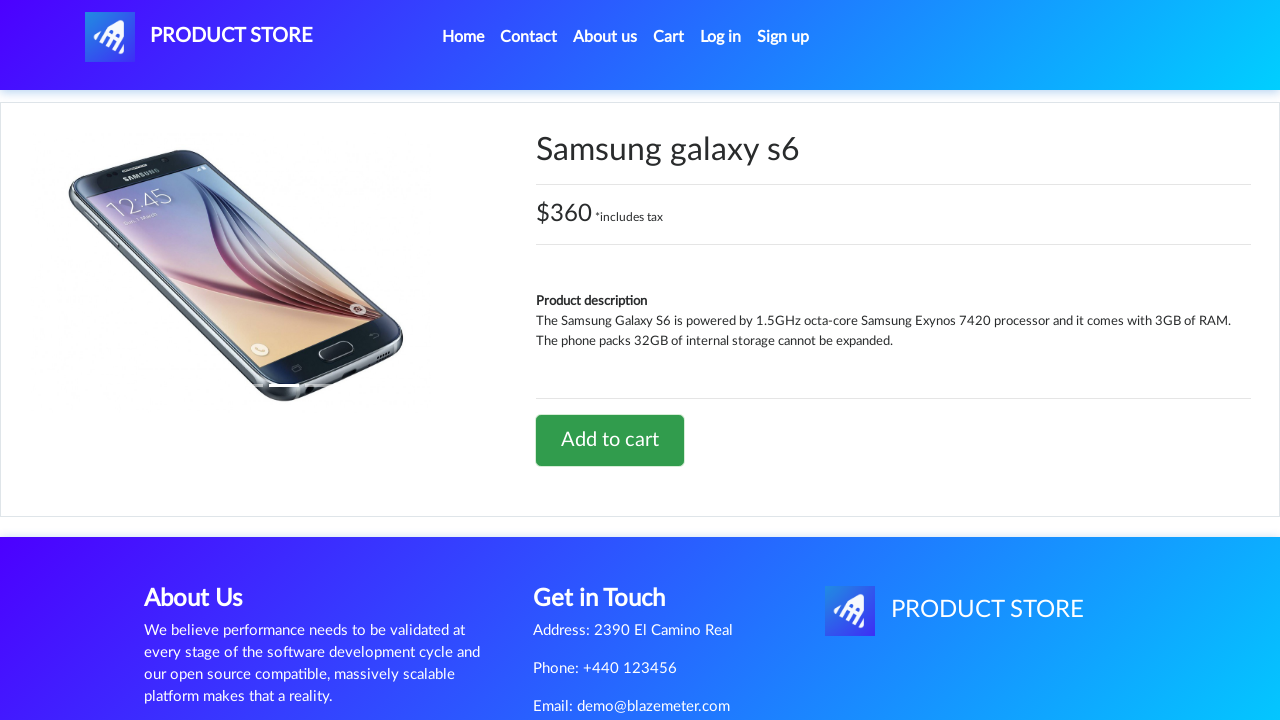

Waited for dialog to appear and be handled
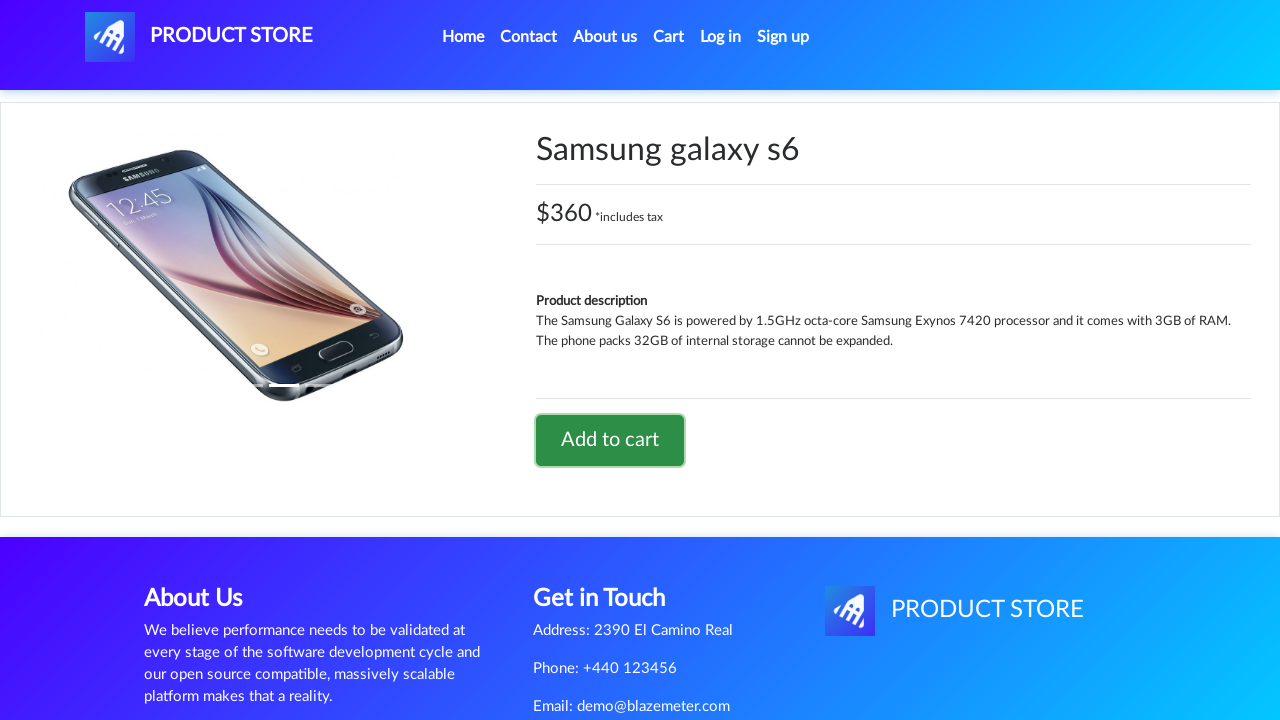

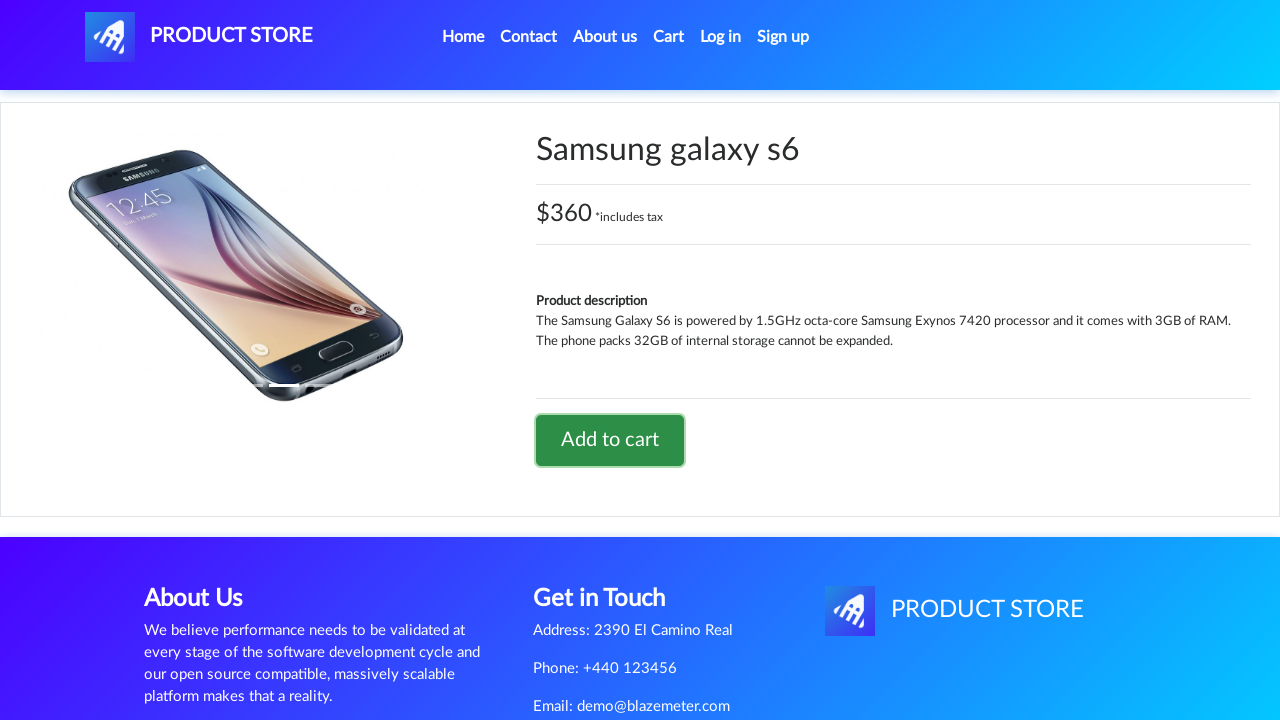